Tests browser navigation commands by navigating to a page, going back, forward, and refreshing the page to verify navigation functionality works correctly.

Starting URL: https://rahulshettyacademy.com/AutomationPractice/

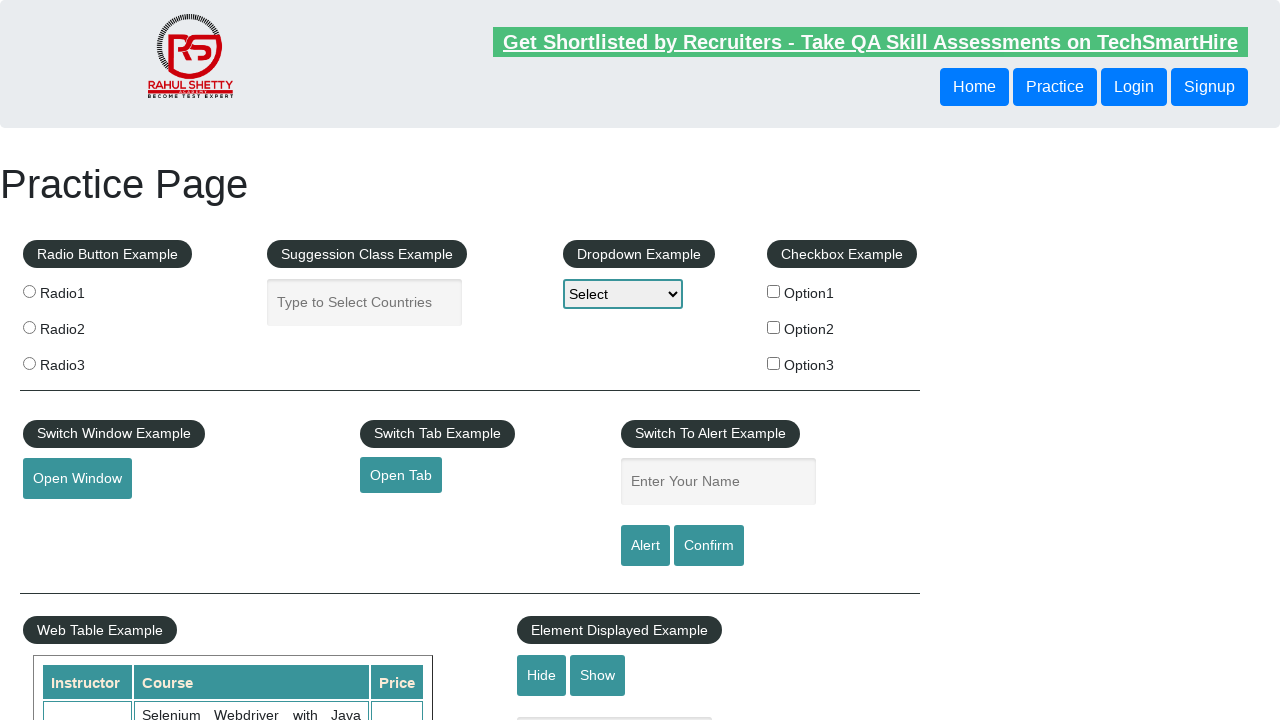

Navigated back to previous page in browser history
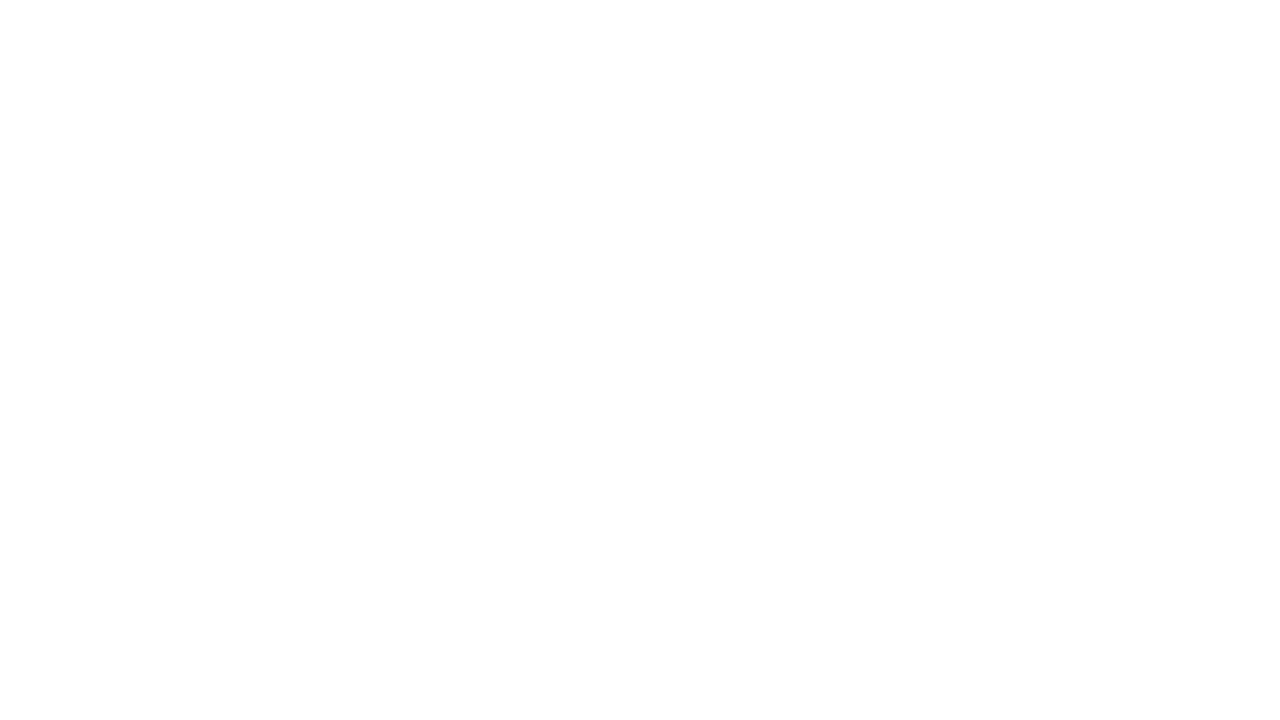

Navigated forward to return to the automation practice page
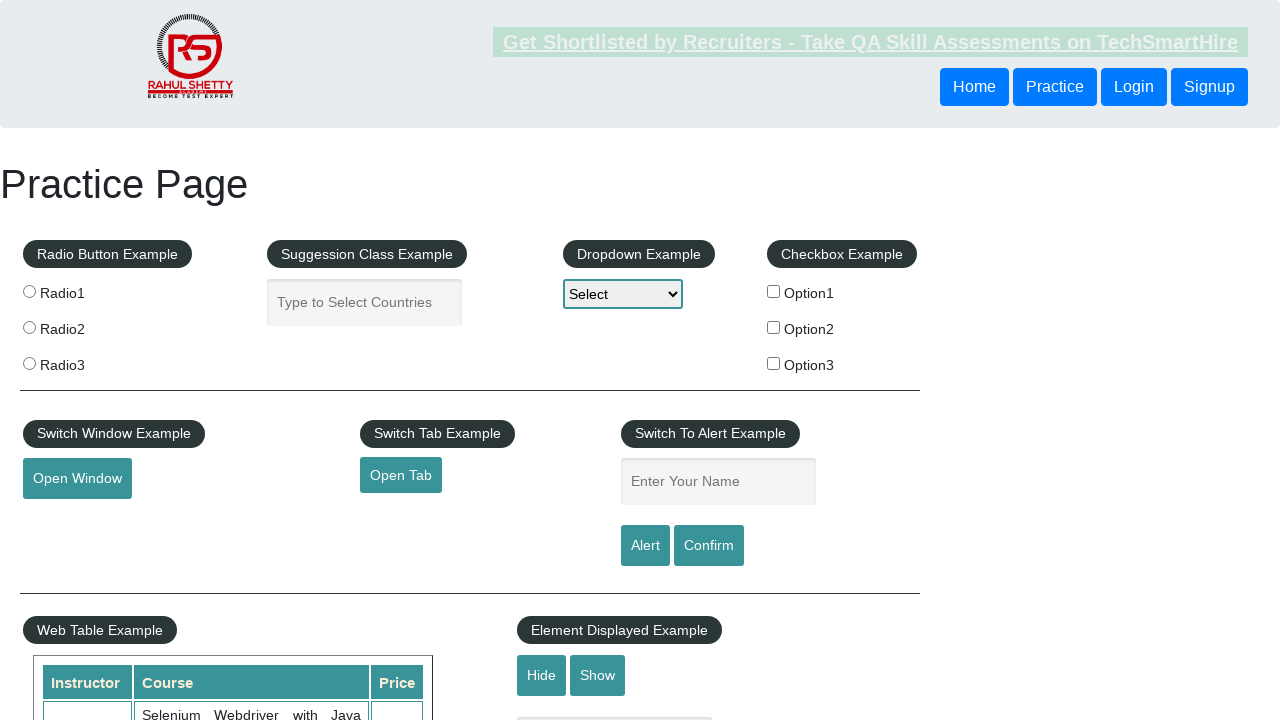

Refreshed the current page
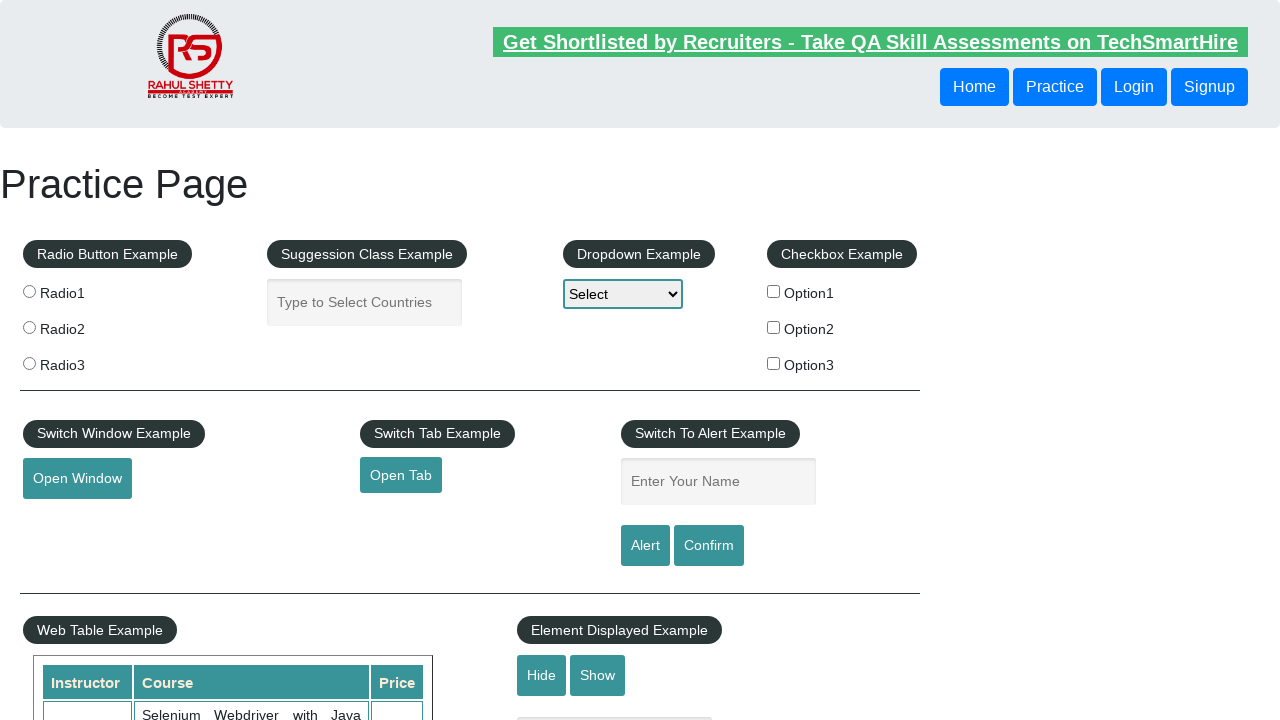

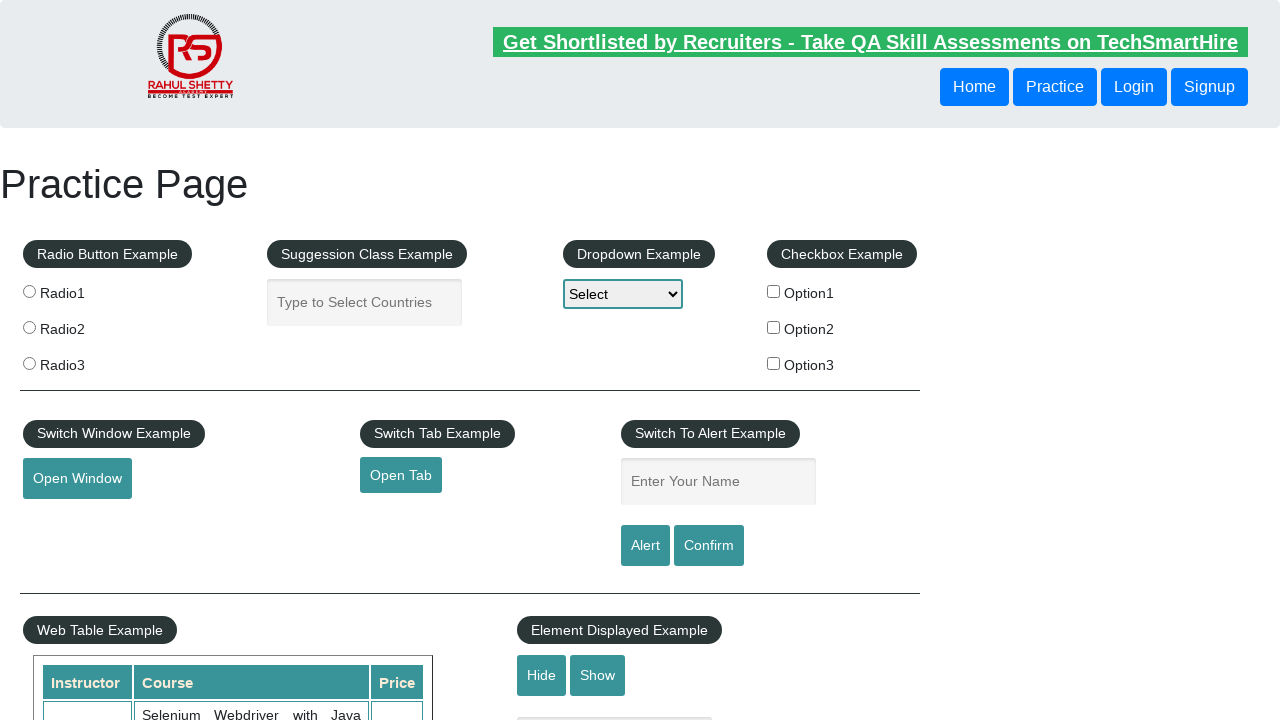